Navigates to the Playwright Vietnam learning materials page and verifies the page title contains the expected Vietnamese text.

Starting URL: https://material.playwrightvn.com/

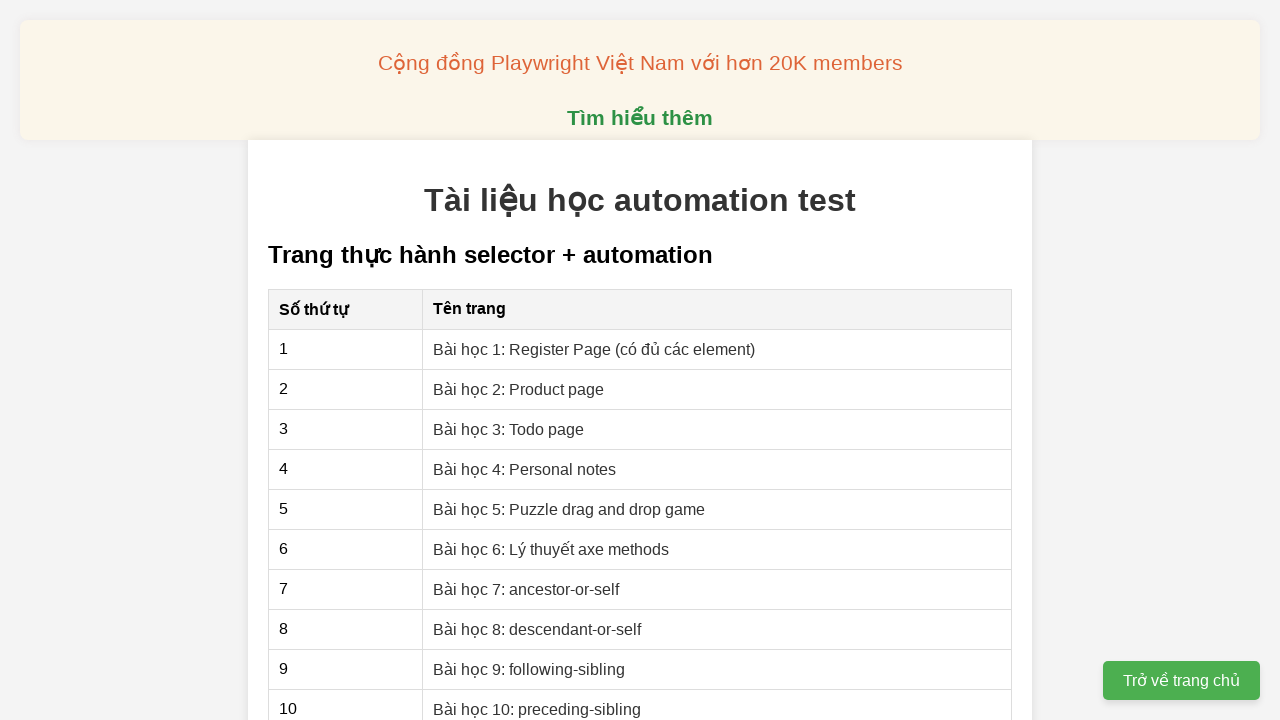

Navigated to Playwright Vietnam learning materials page
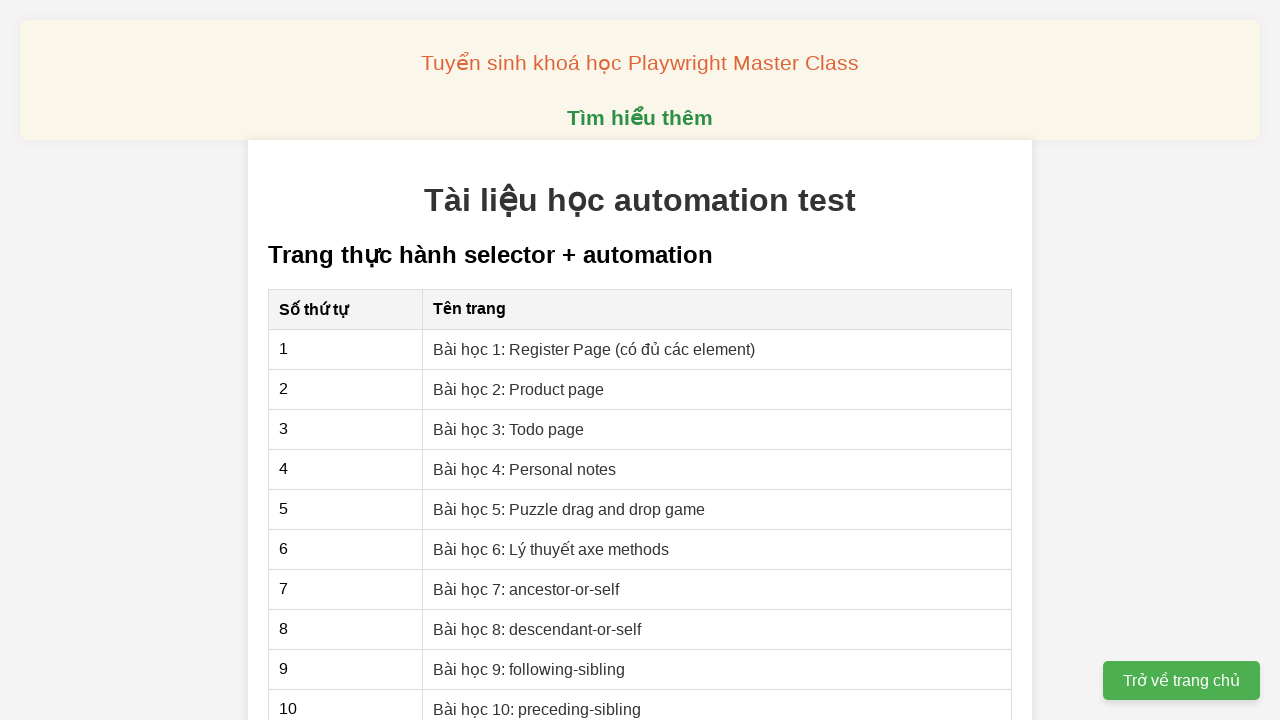

Verified page title contains 'Tài liệu học automation test'
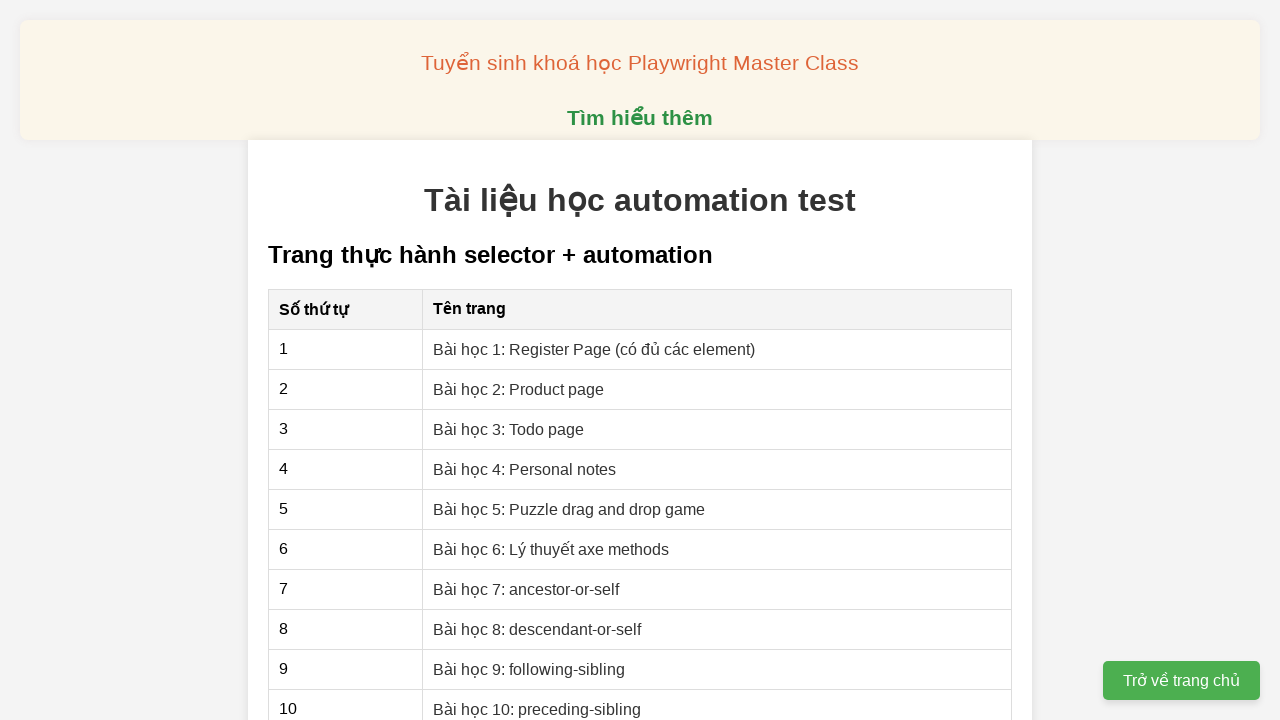

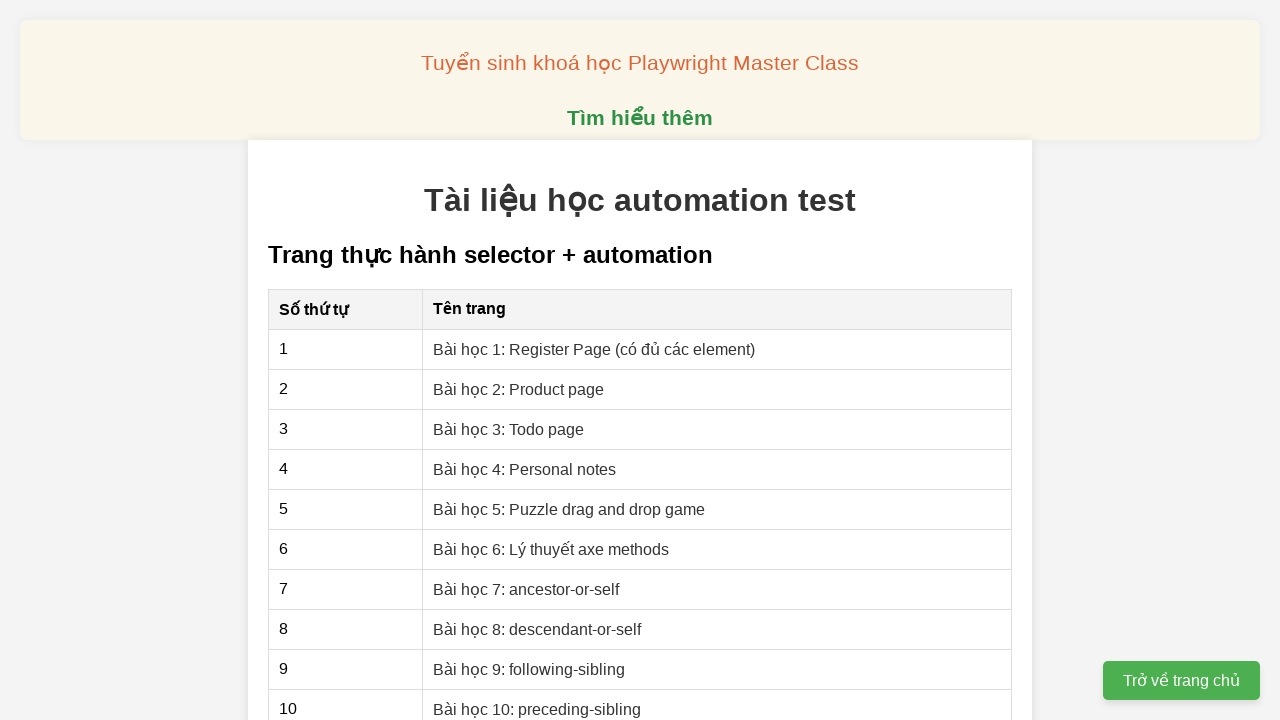